Tests various element locator strategies on a demo e-commerce site by locating and verifying elements like the Sign up link, navigation controls, product names, and brand logo.

Starting URL: https://www.demoblaze.com/

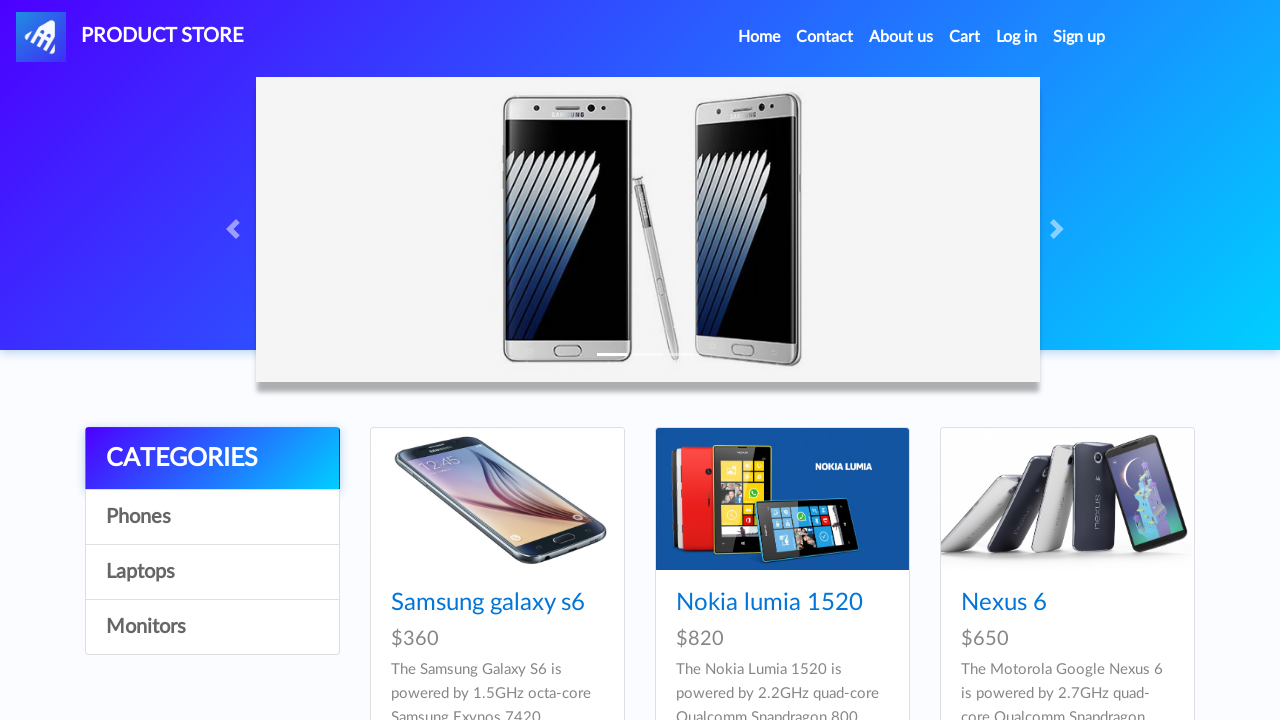

Waited for page to load with networkidle state
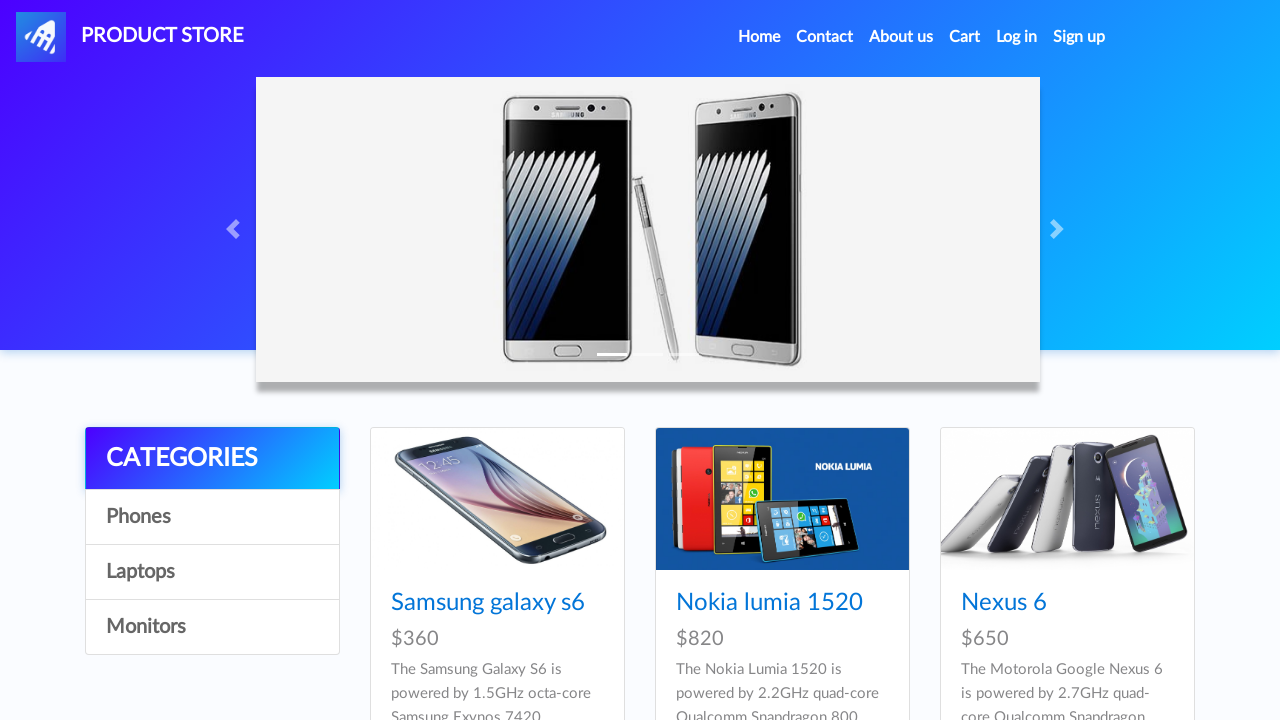

Located Sign up link by id 'signin2'
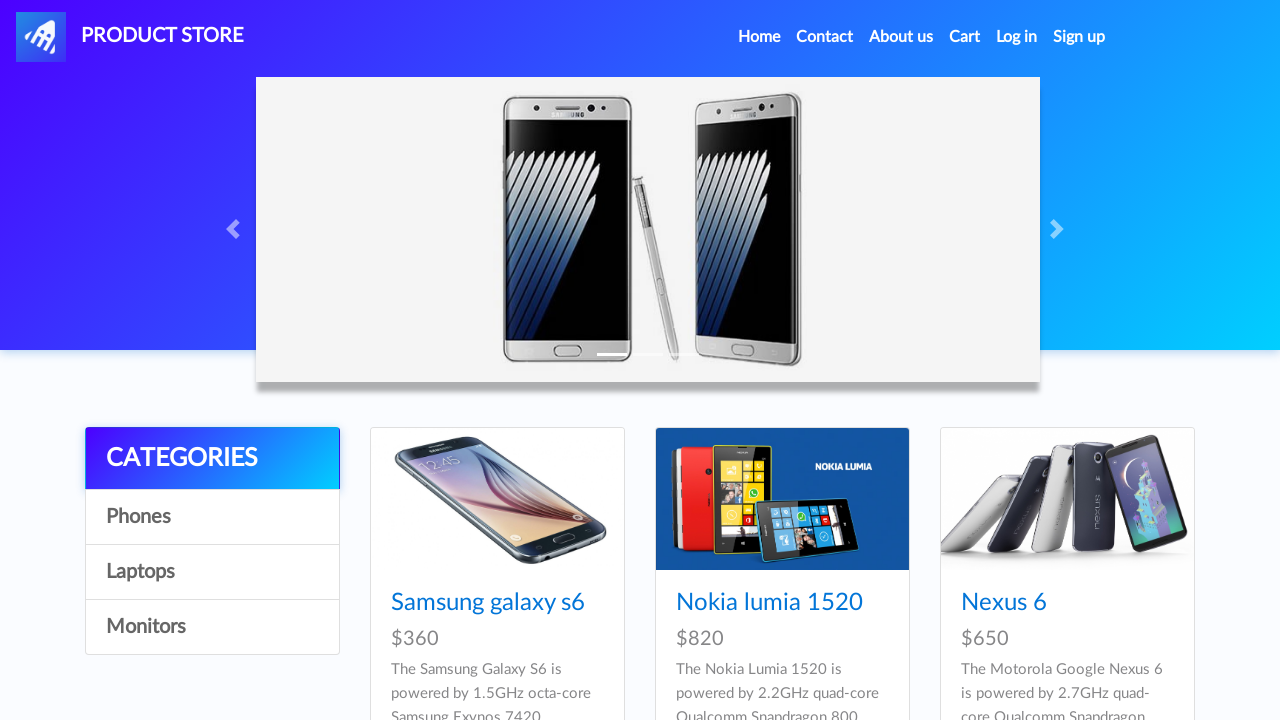

Sign up link became visible
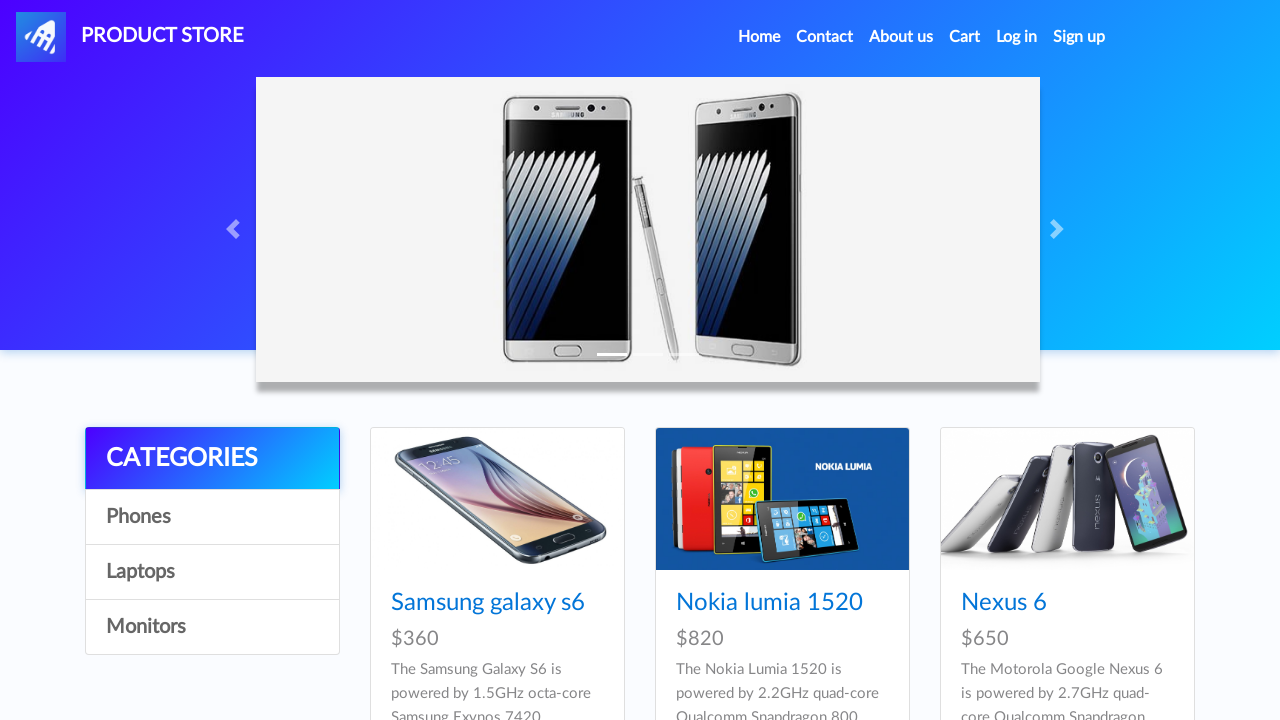

Printed Sign up link text content
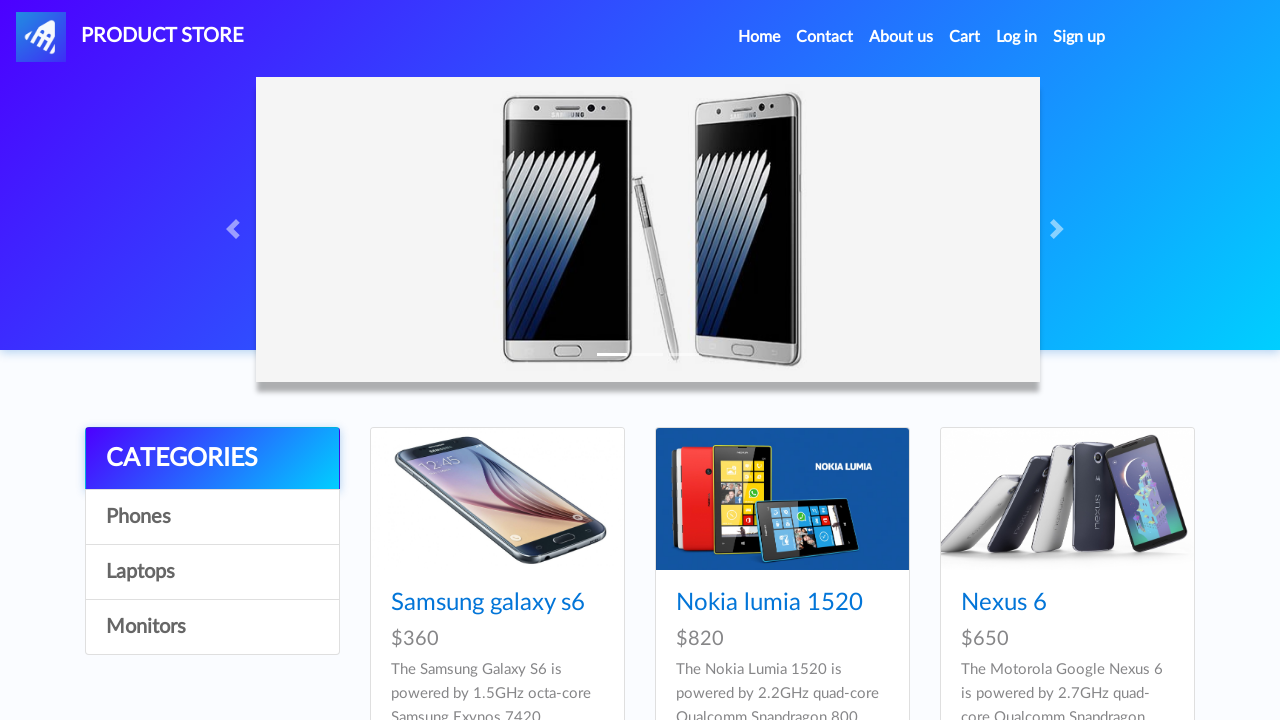

Located previous/next form by name attribute 'frm'
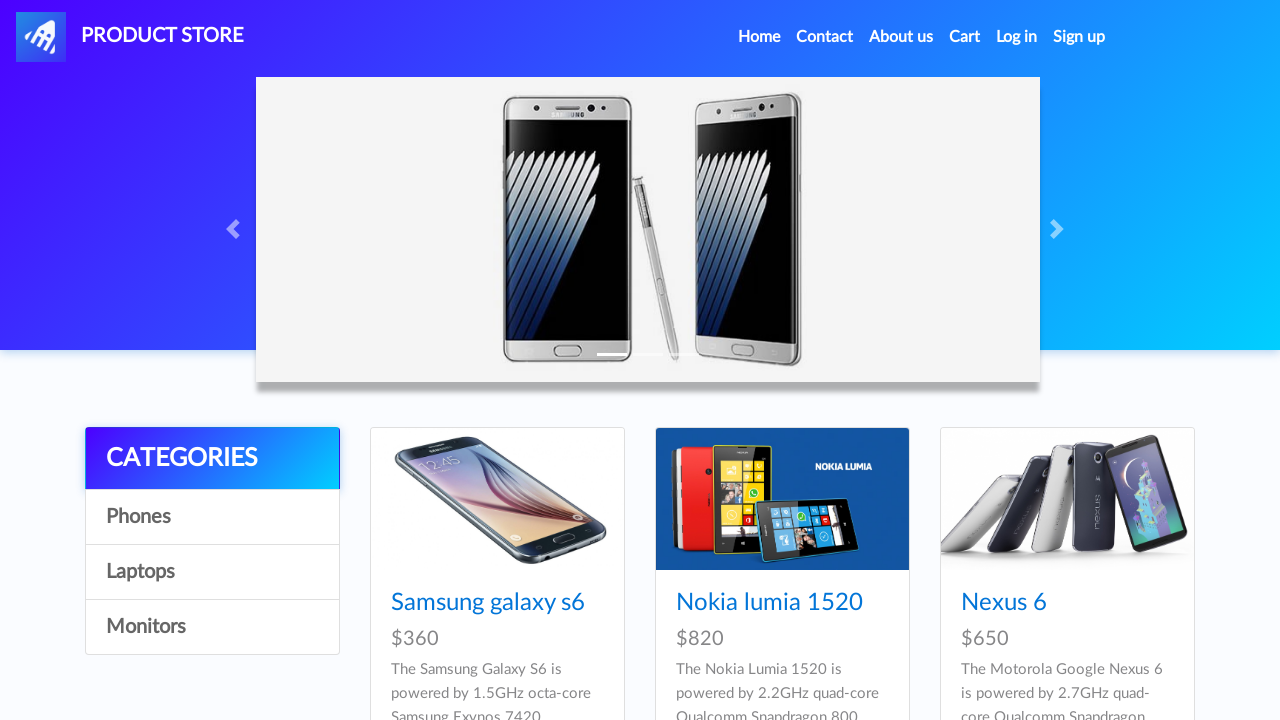

Previous/next form became visible
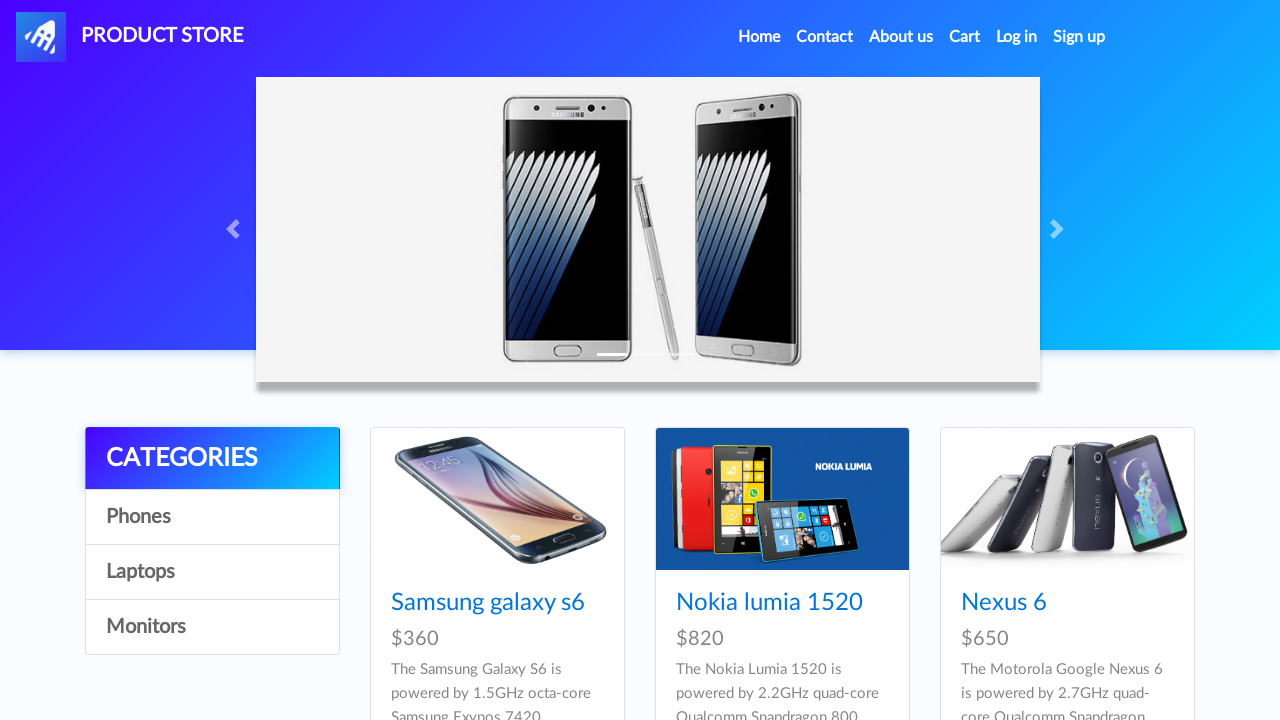

Printed previous/next form text content
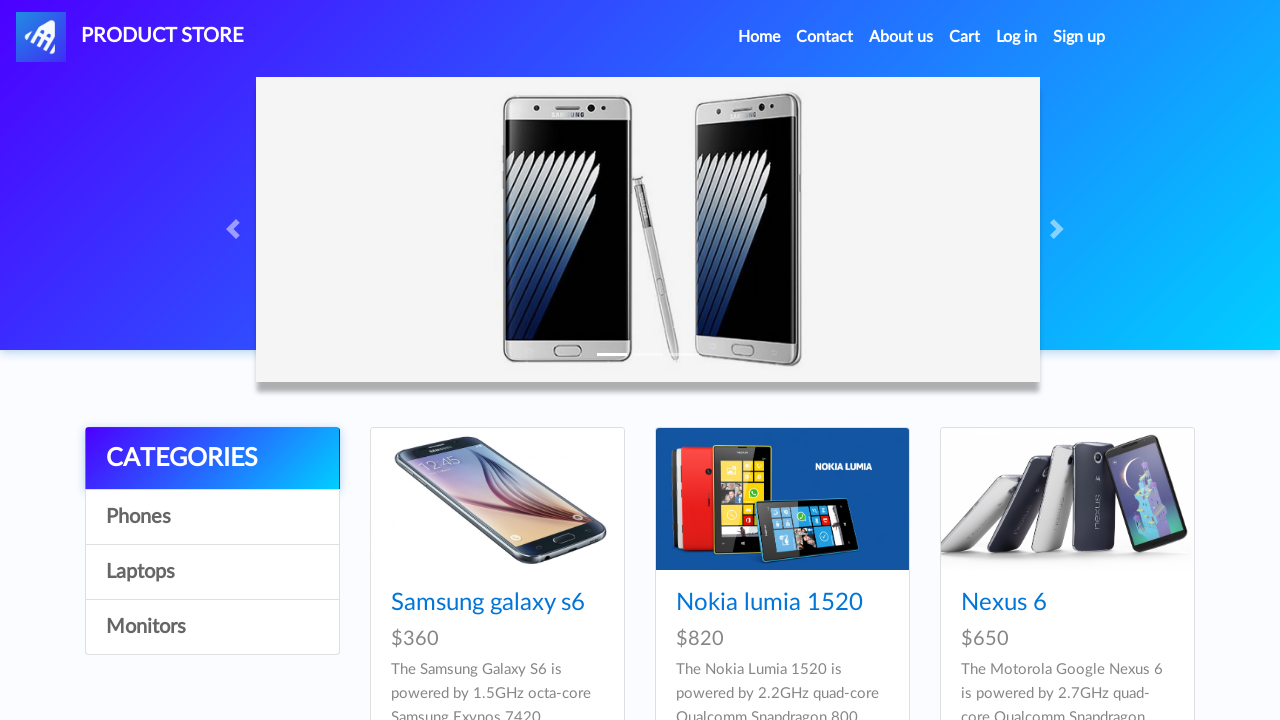

Located first h4 element (Samsung Galaxy S6)
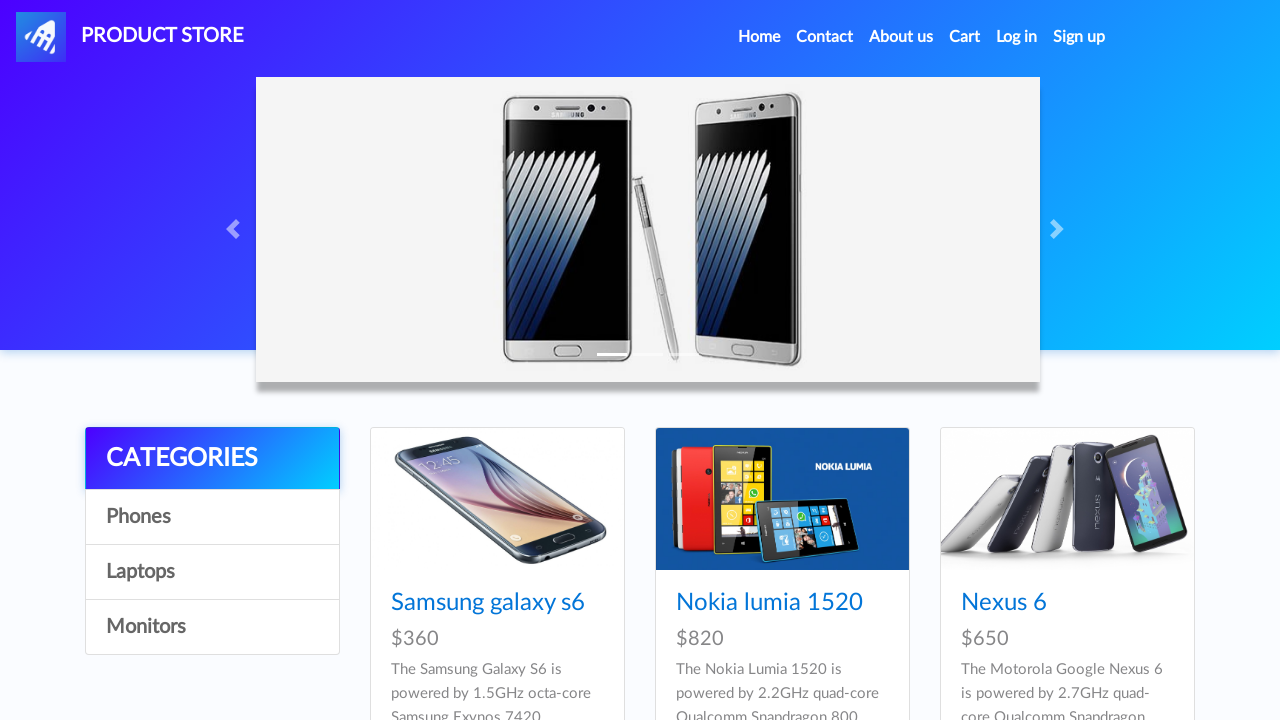

First h4 element became visible
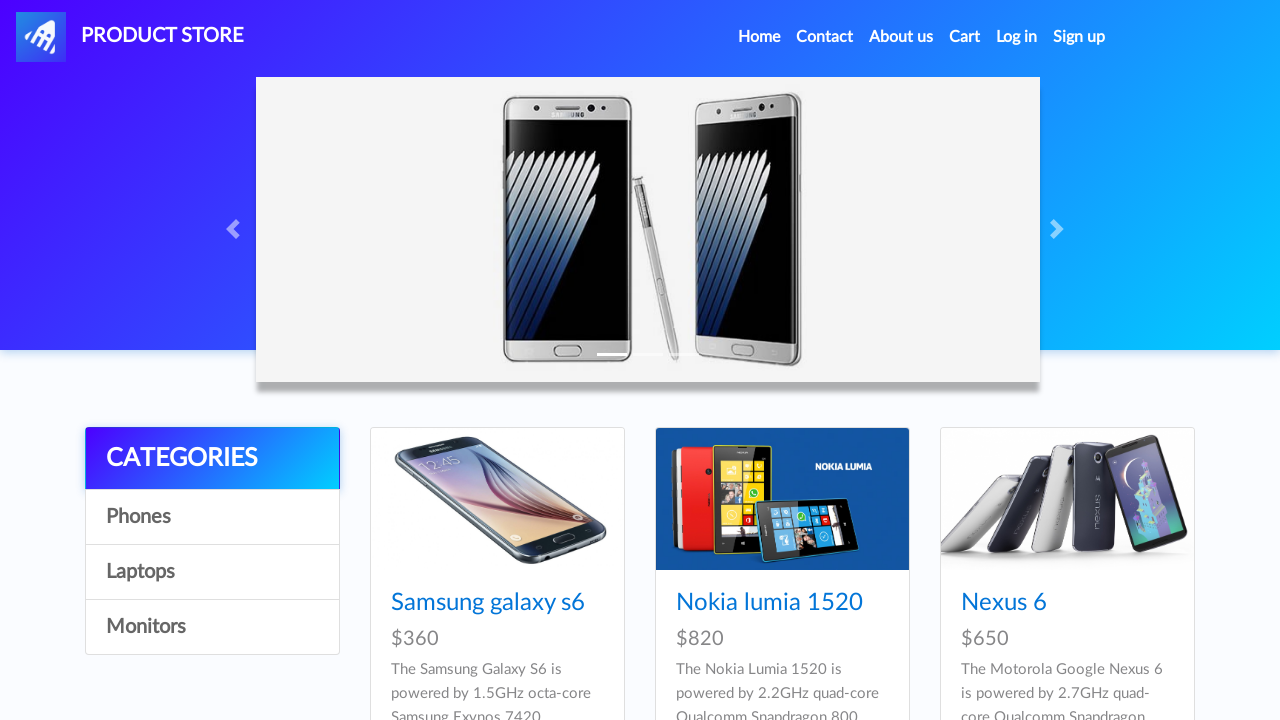

Printed first product text content
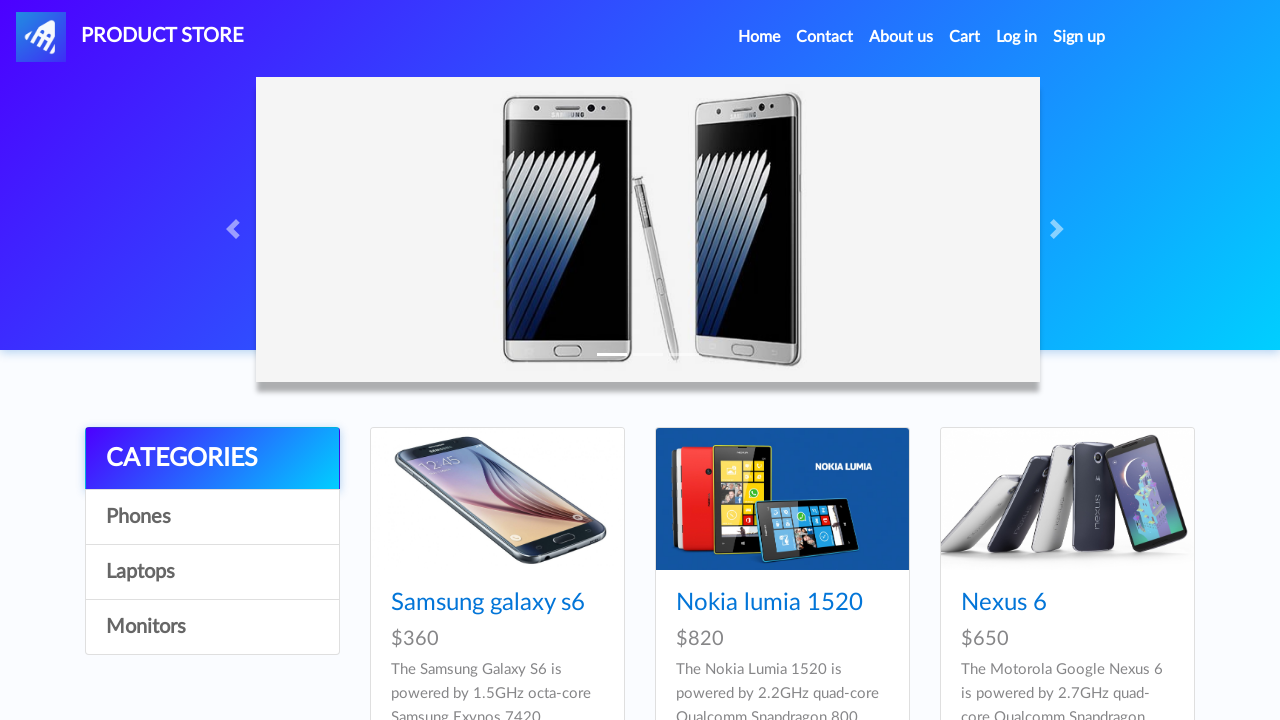

Located Product Store brand by class name 'navbar-brand'
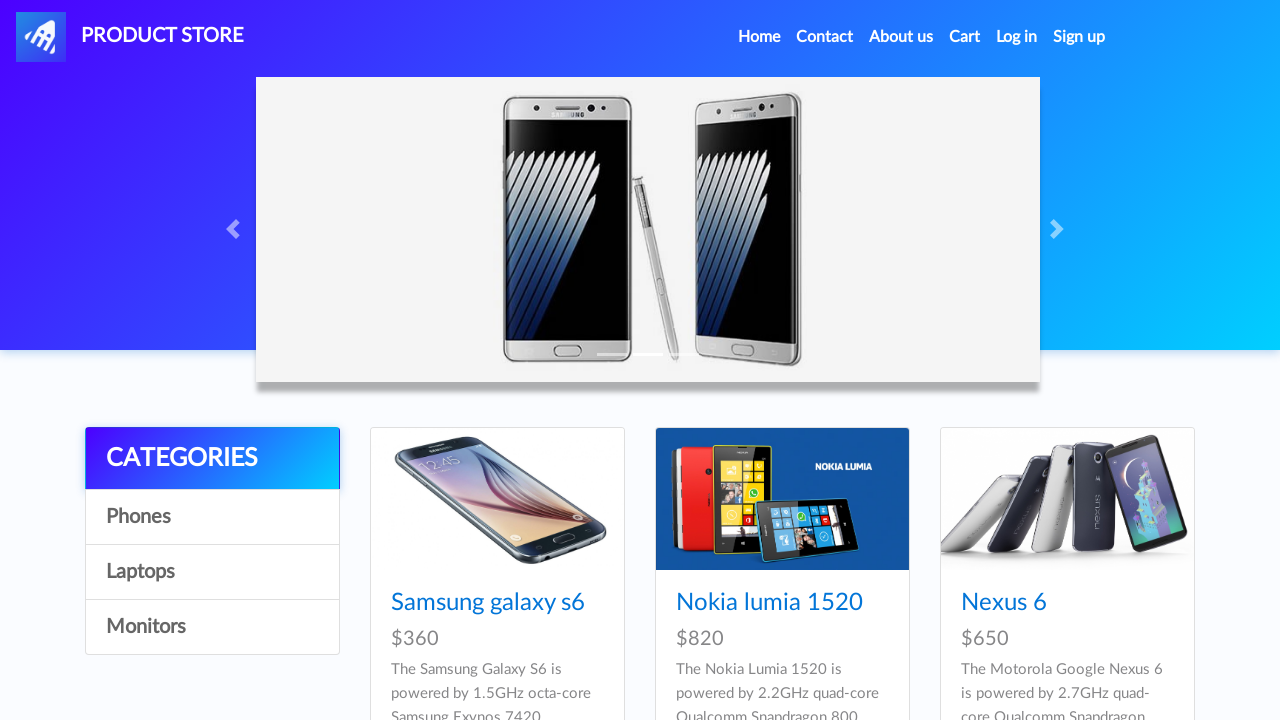

Product Store brand became visible
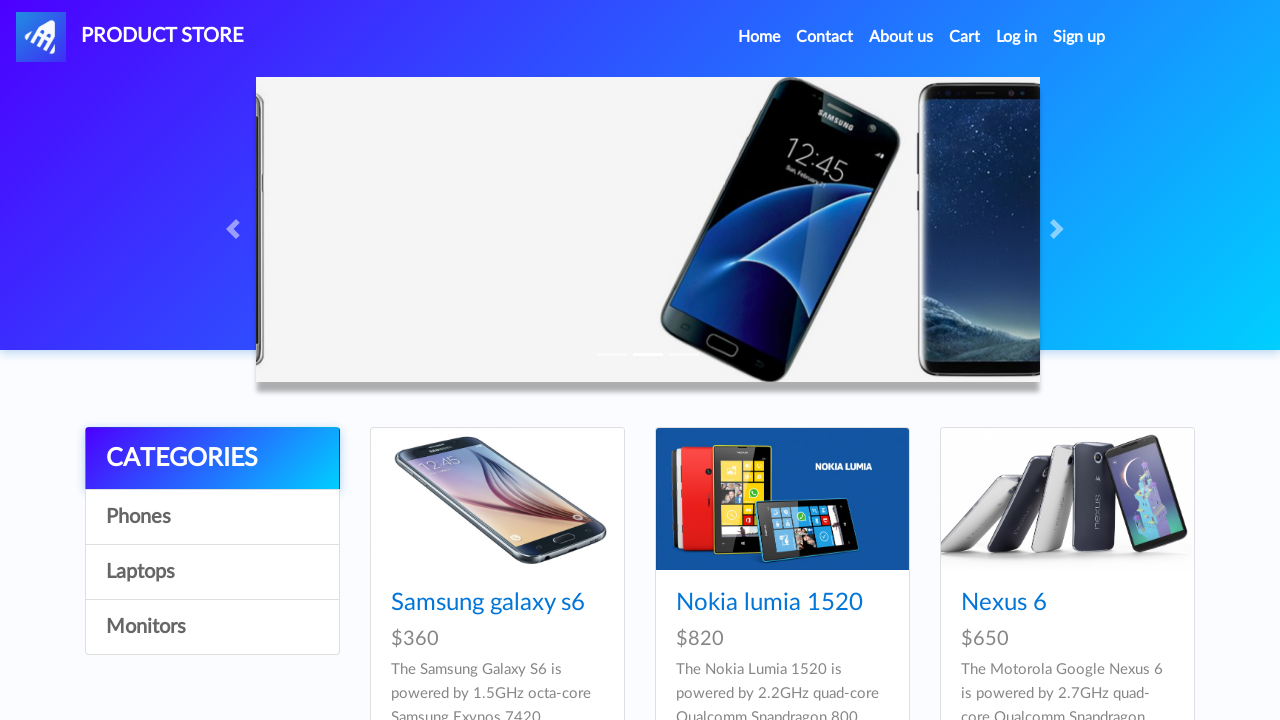

Printed Product Store text content
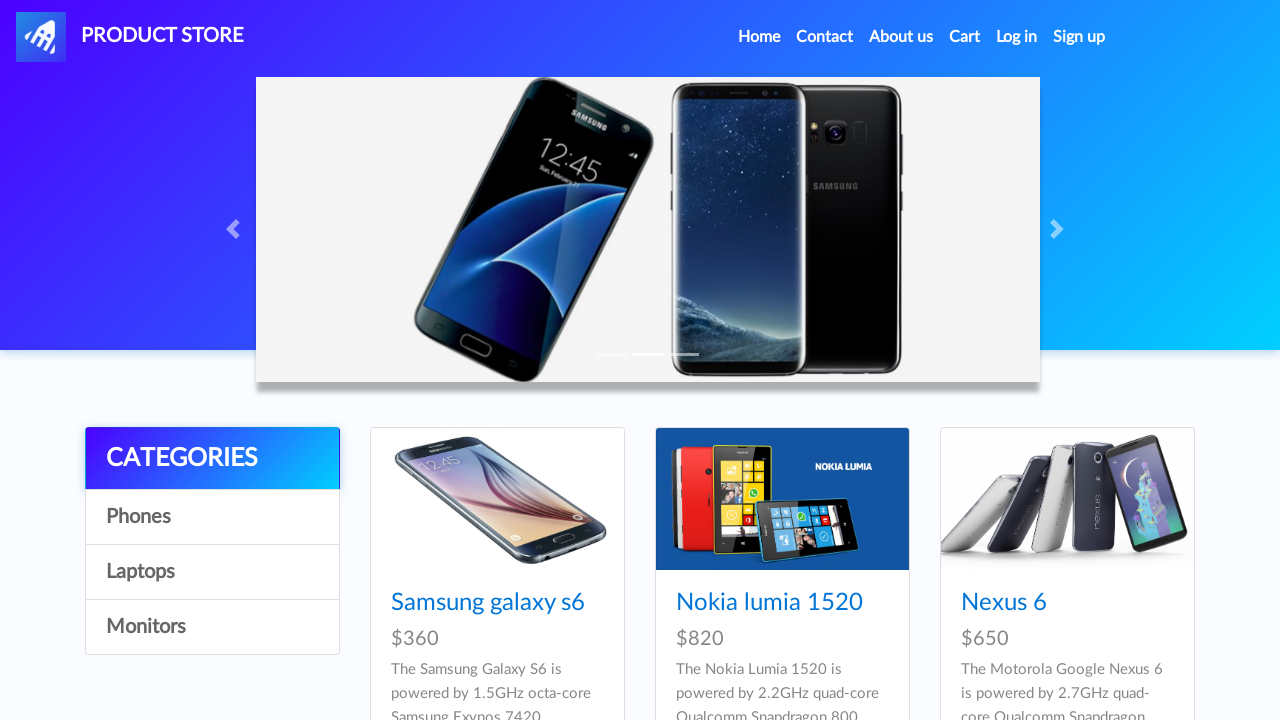

Located Nokia Lumia 1520 by exact link text
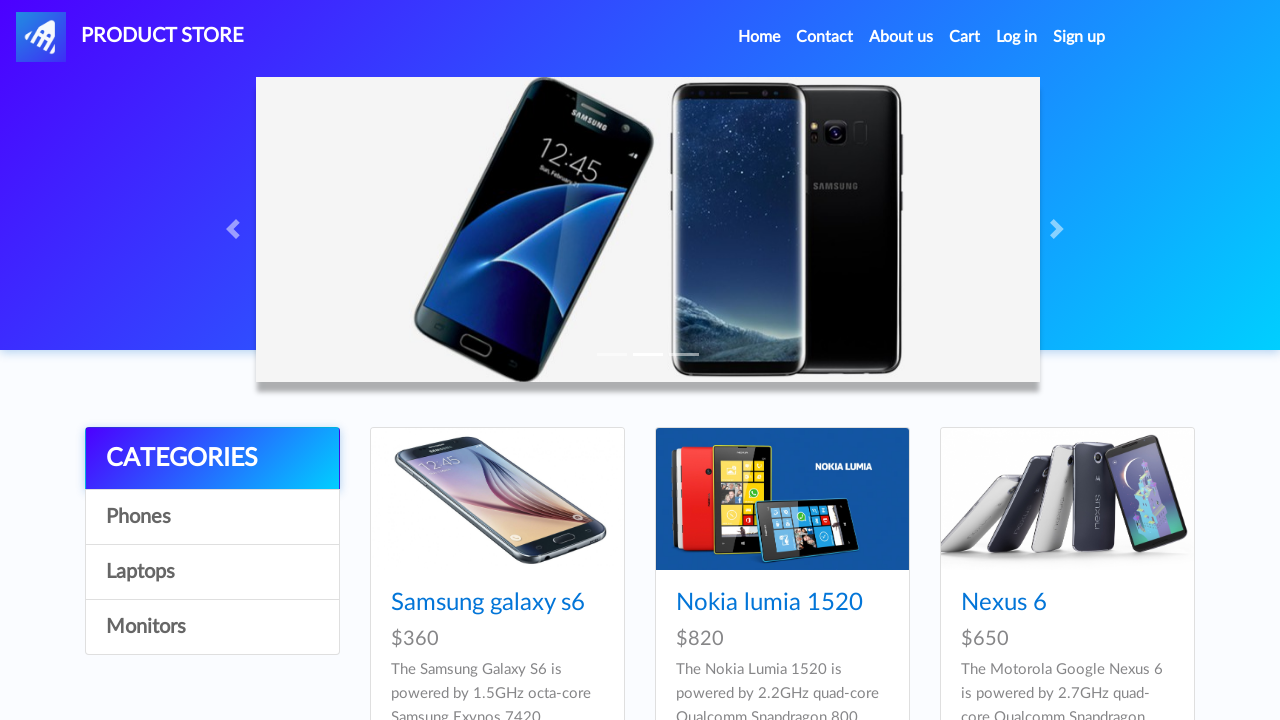

Nokia Lumia 1520 link became visible
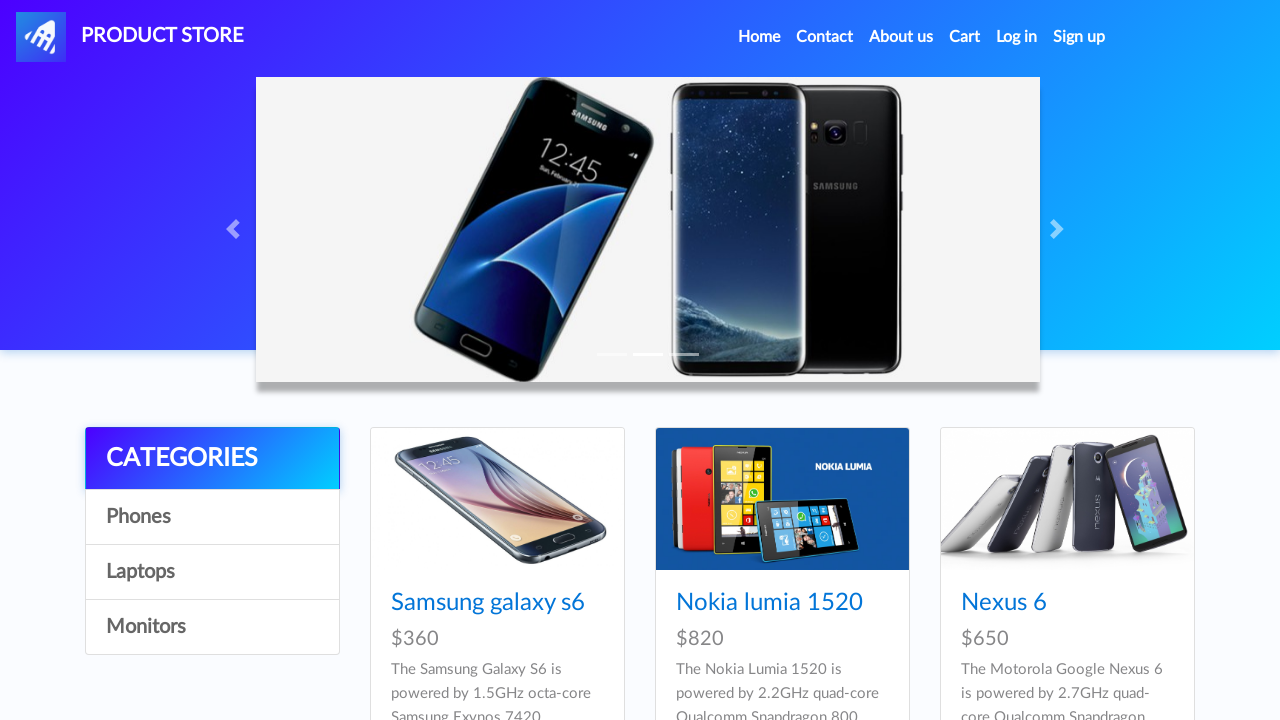

Printed Nokia Lumia text content
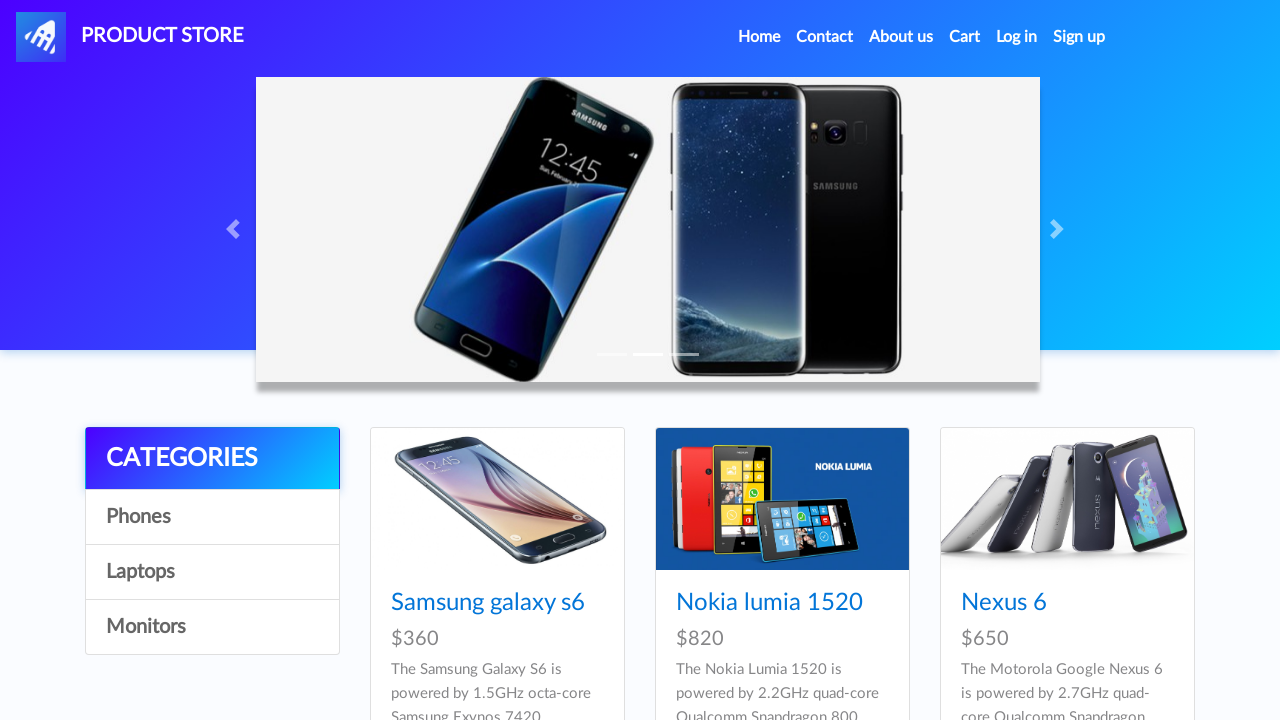

Located Nexus 6 by partial link text
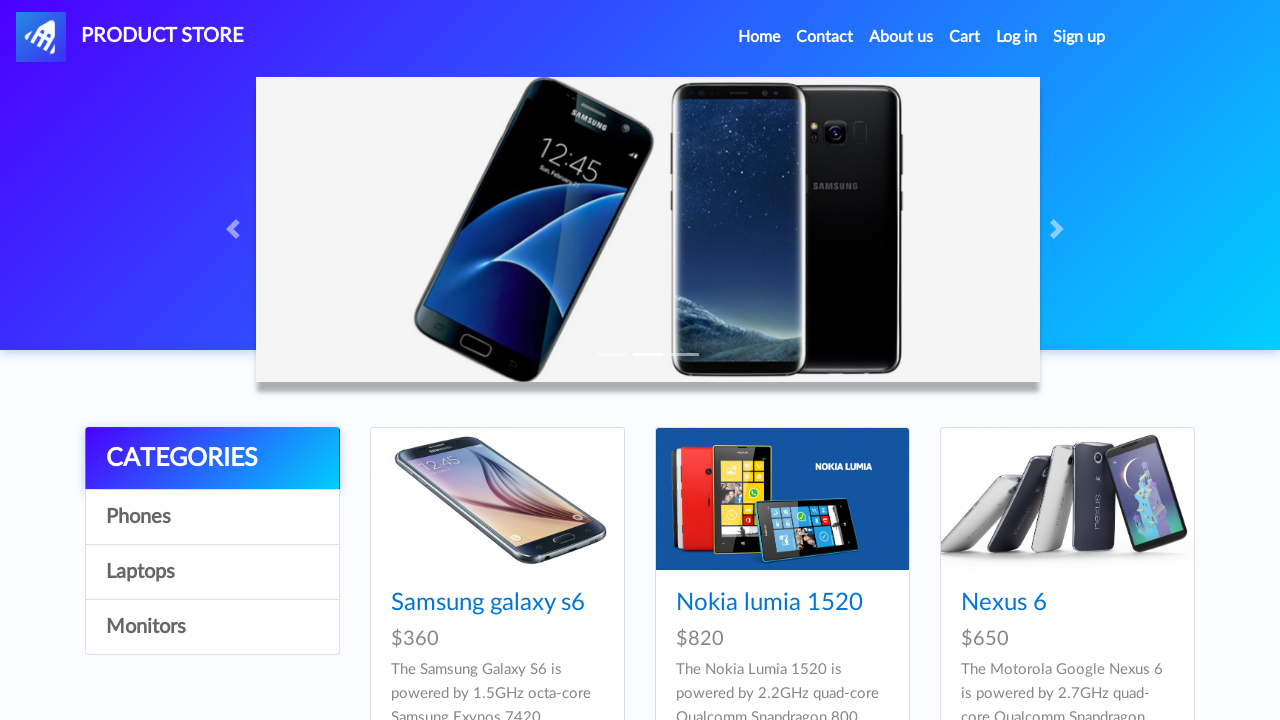

Nexus 6 link became visible
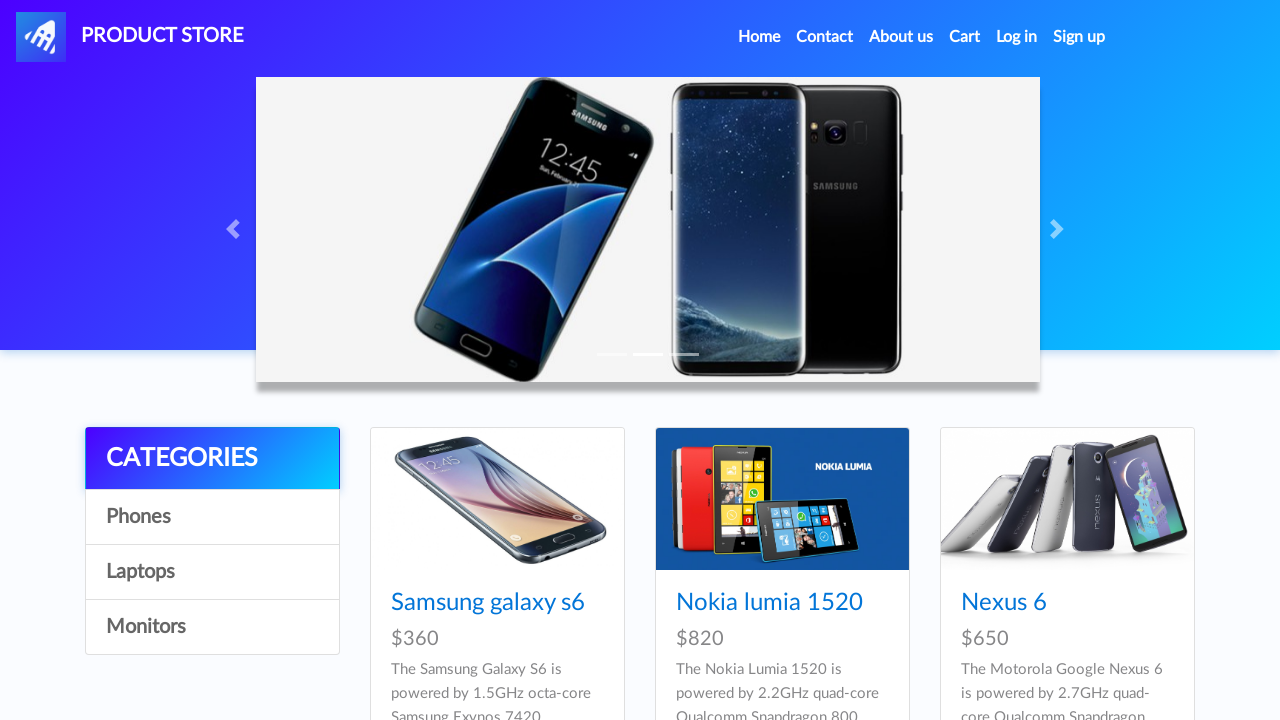

Printed Nexus text content
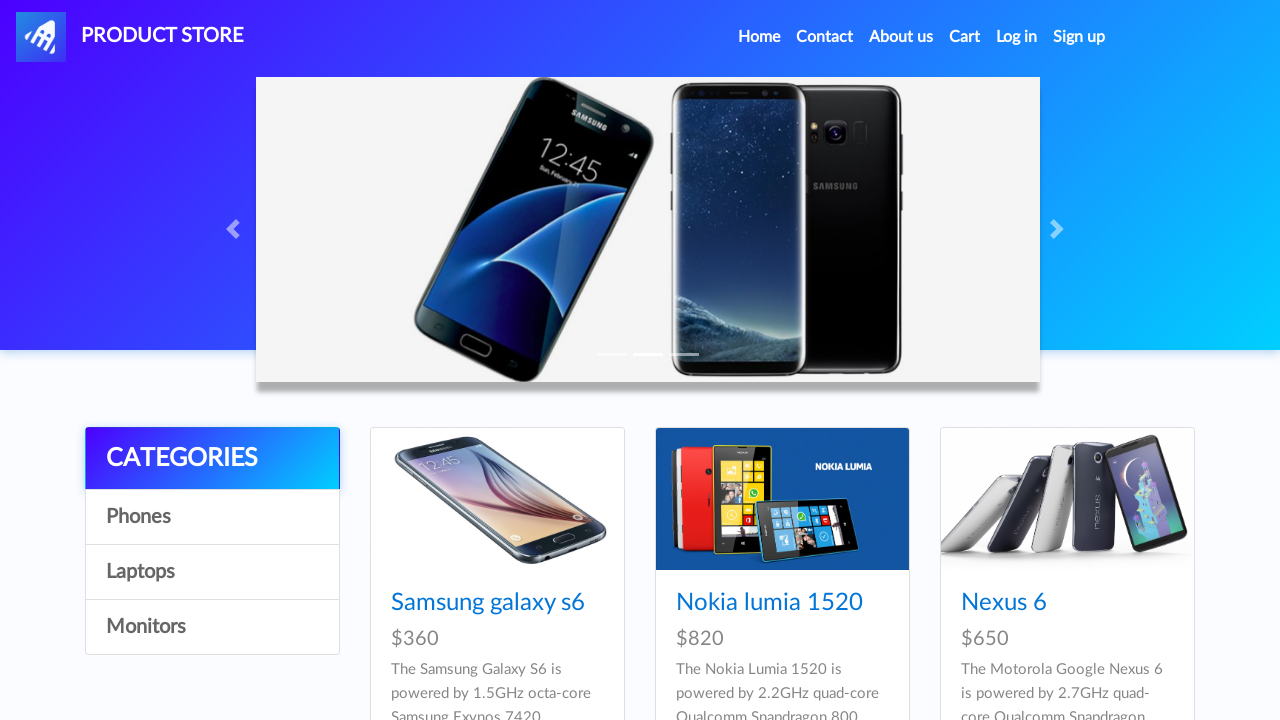

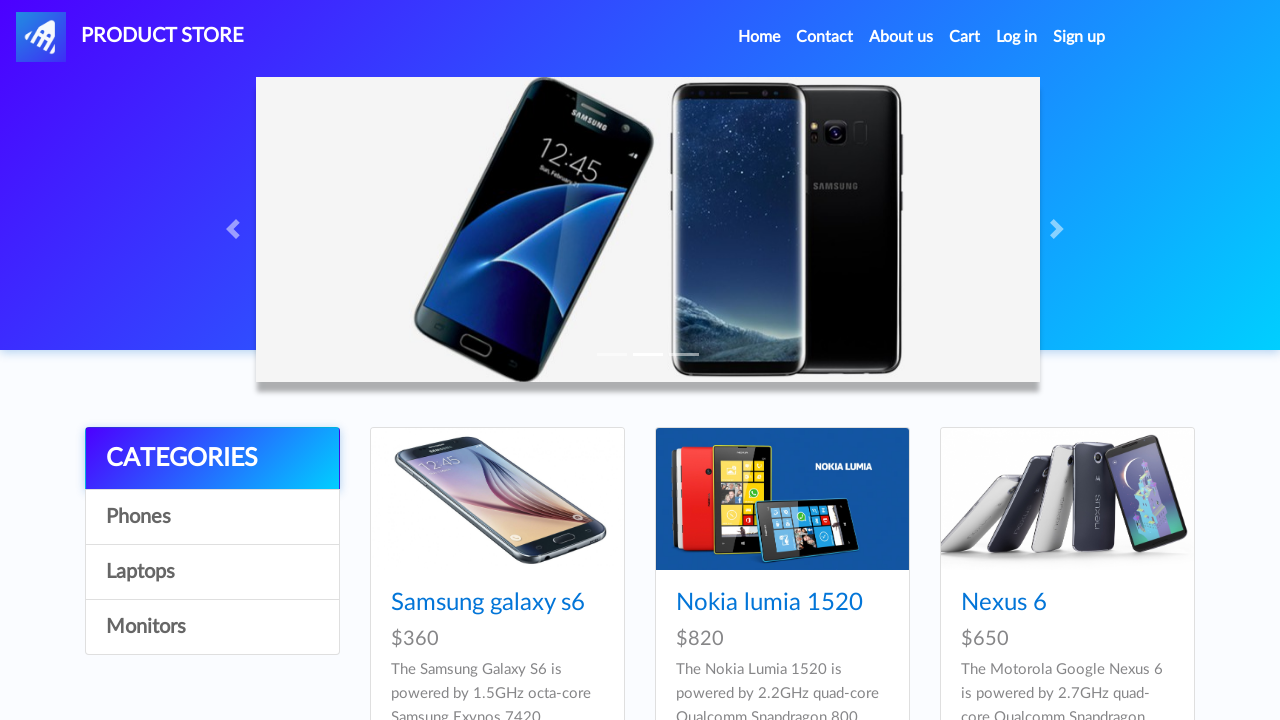